Tests iframe handling by switching to an iframe, verifying content inside it, then switching back to parent frame to verify header text

Starting URL: https://practice.cydeo.com/iframe

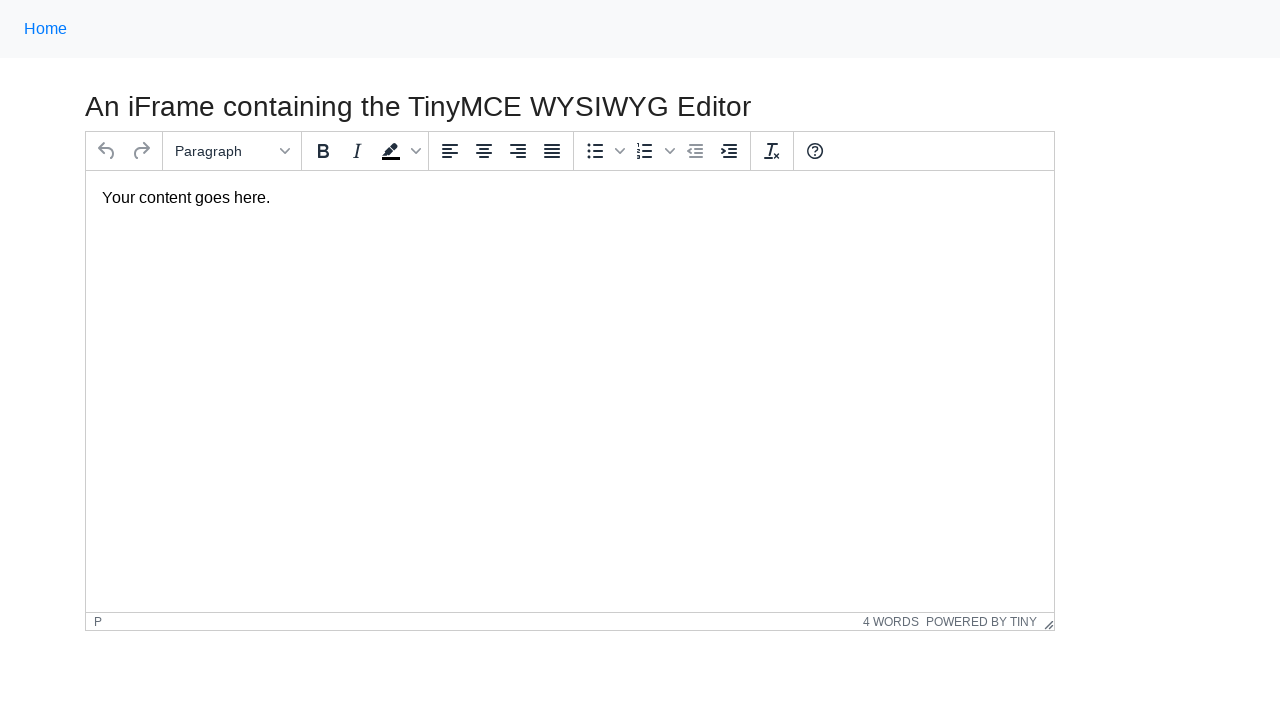

Navigated to iframe practice page
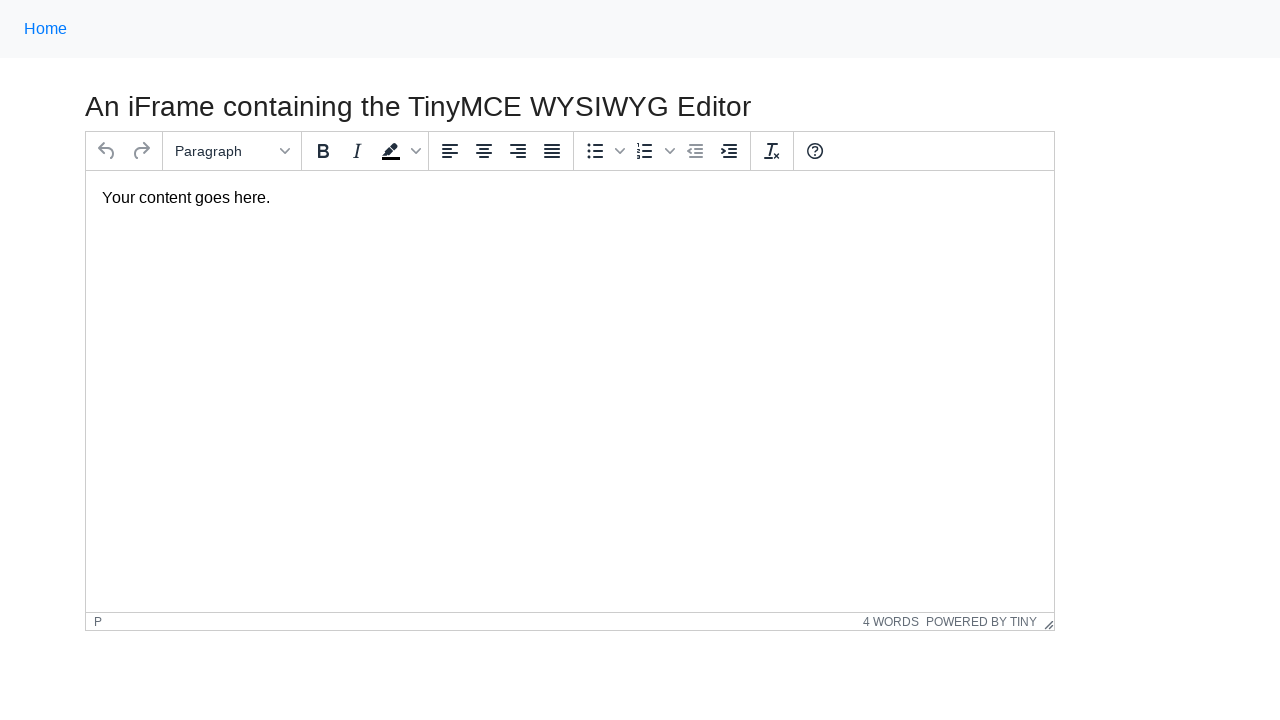

Located iframe with id 'mce_0_ifr'
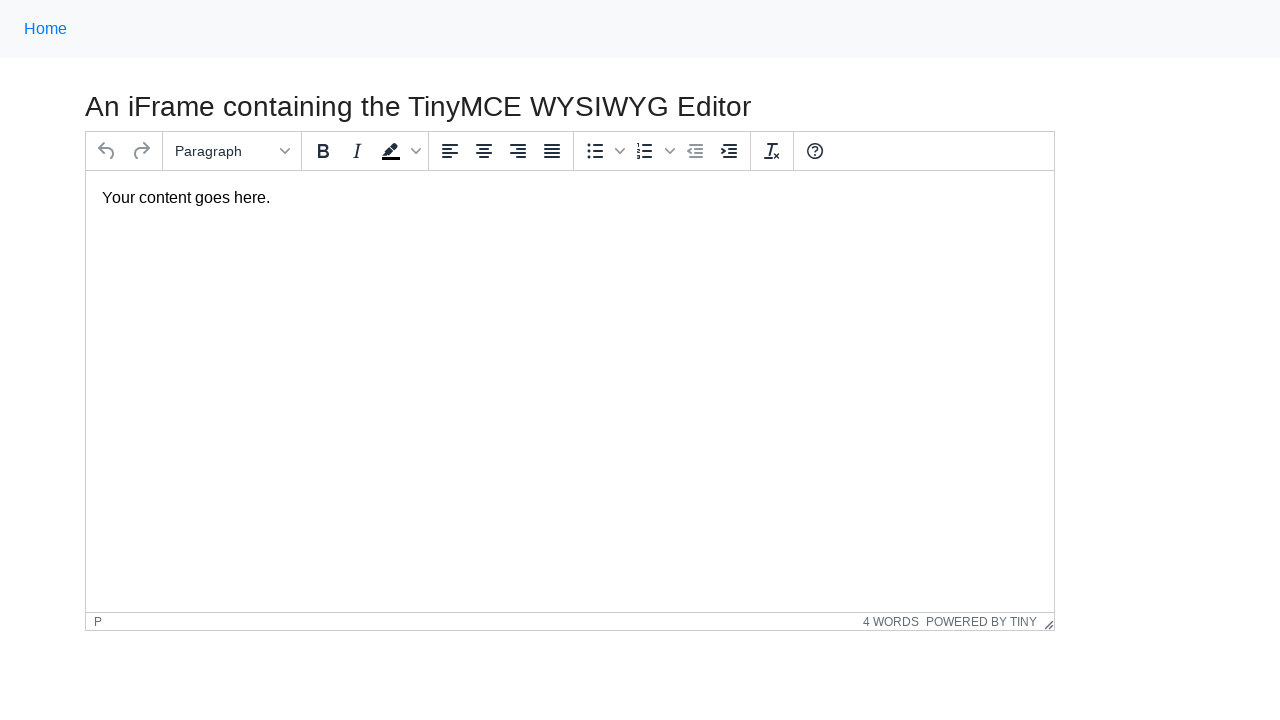

Verified paragraph text inside iframe is visible
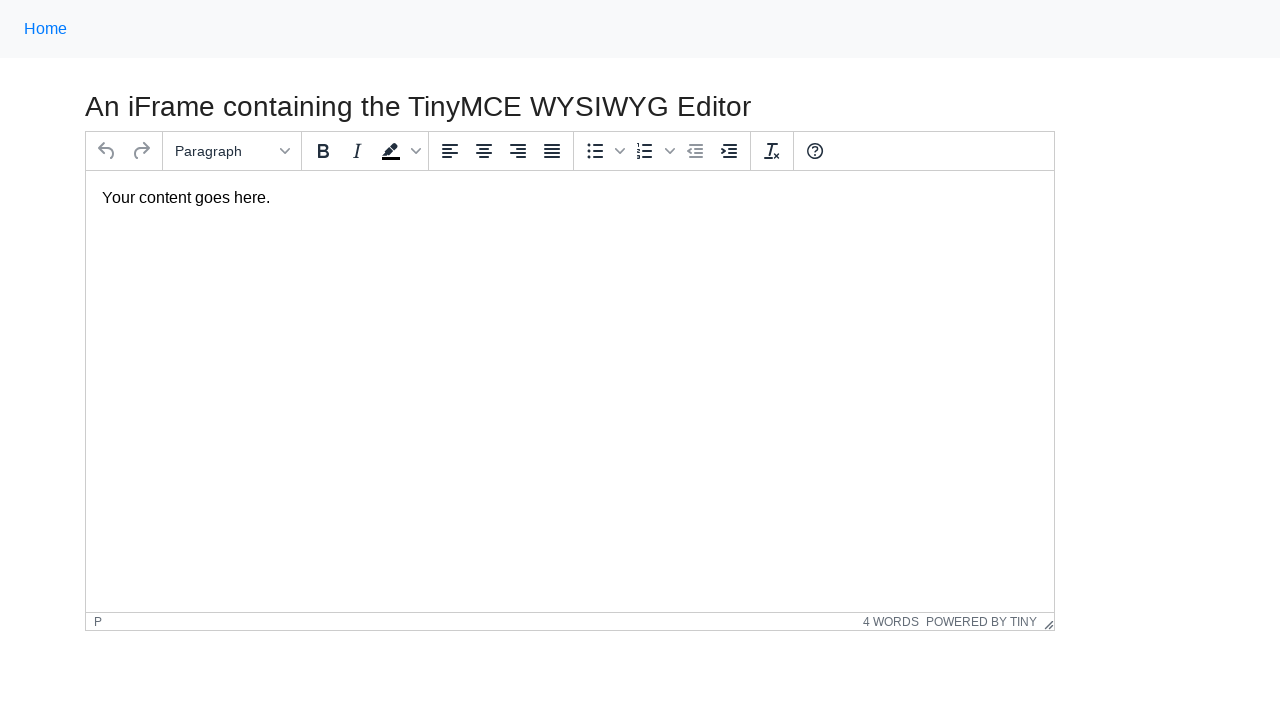

Verified h3 header text in parent frame is visible
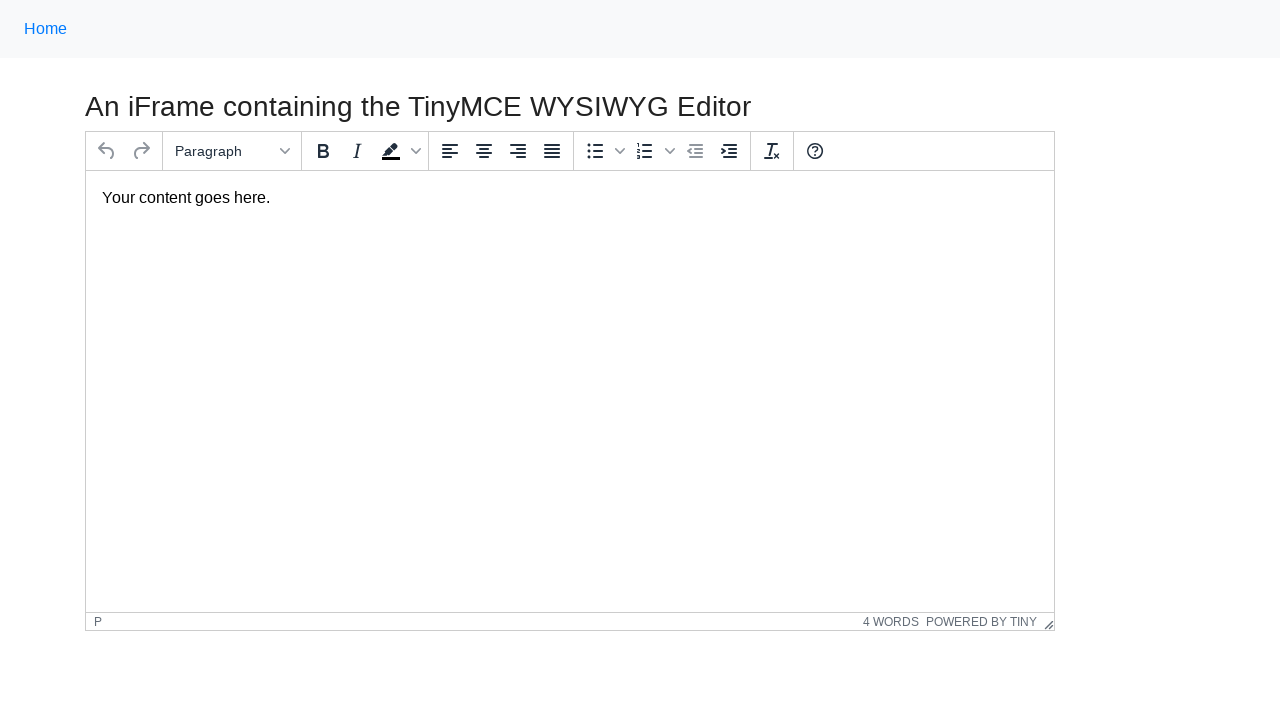

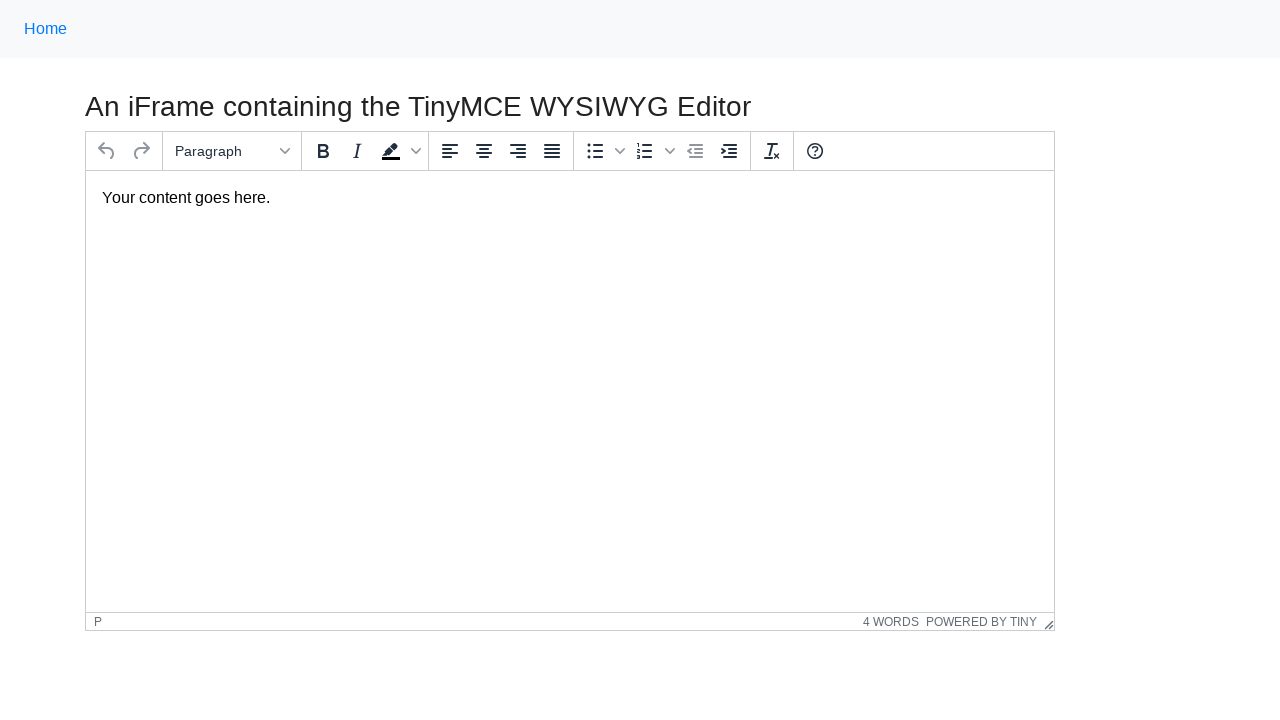